Navigates to a Flashscore football match statistics page and verifies that the statistics table loads correctly by waiting for the main content container and statistics section to be visible.

Starting URL: https://www.flashscore.com.br/jogo/futebol/UqMsyH9c/#/resumo-de-jogo/estatisticas-de-jogo/2

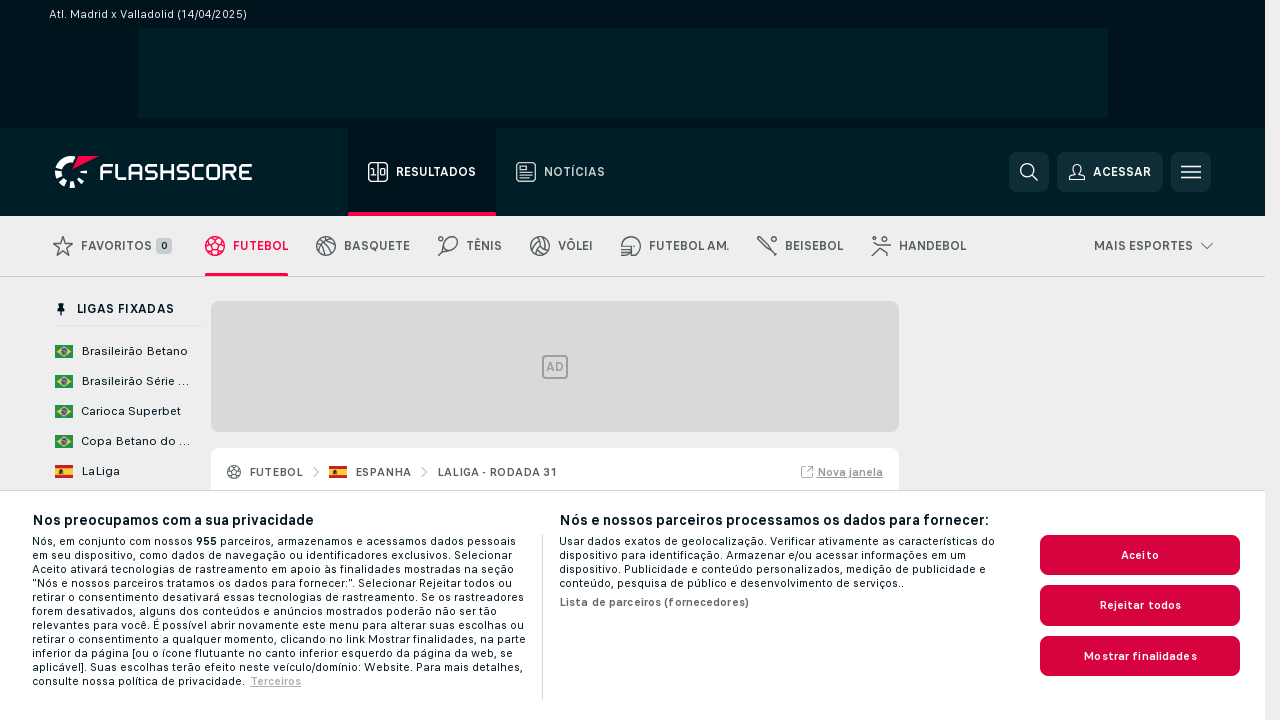

Navigated to Flashscore football match statistics page
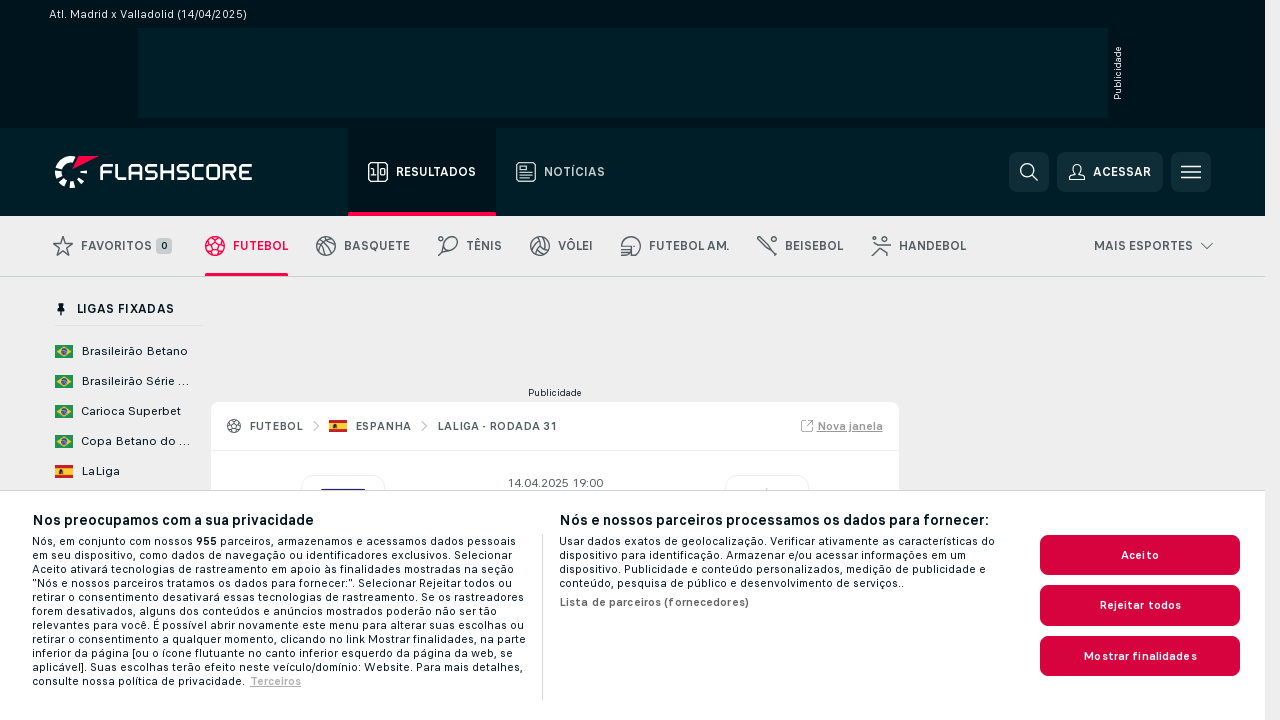

Main live table container became visible
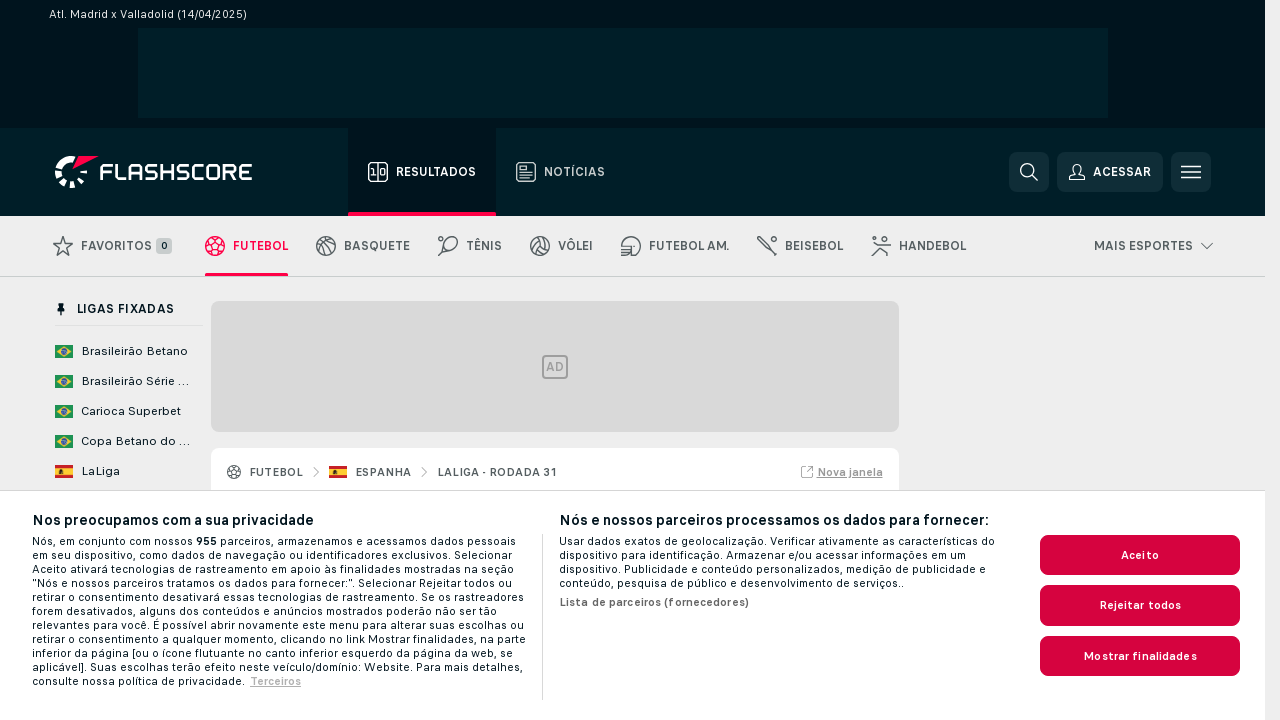

Statistics section within the table became visible
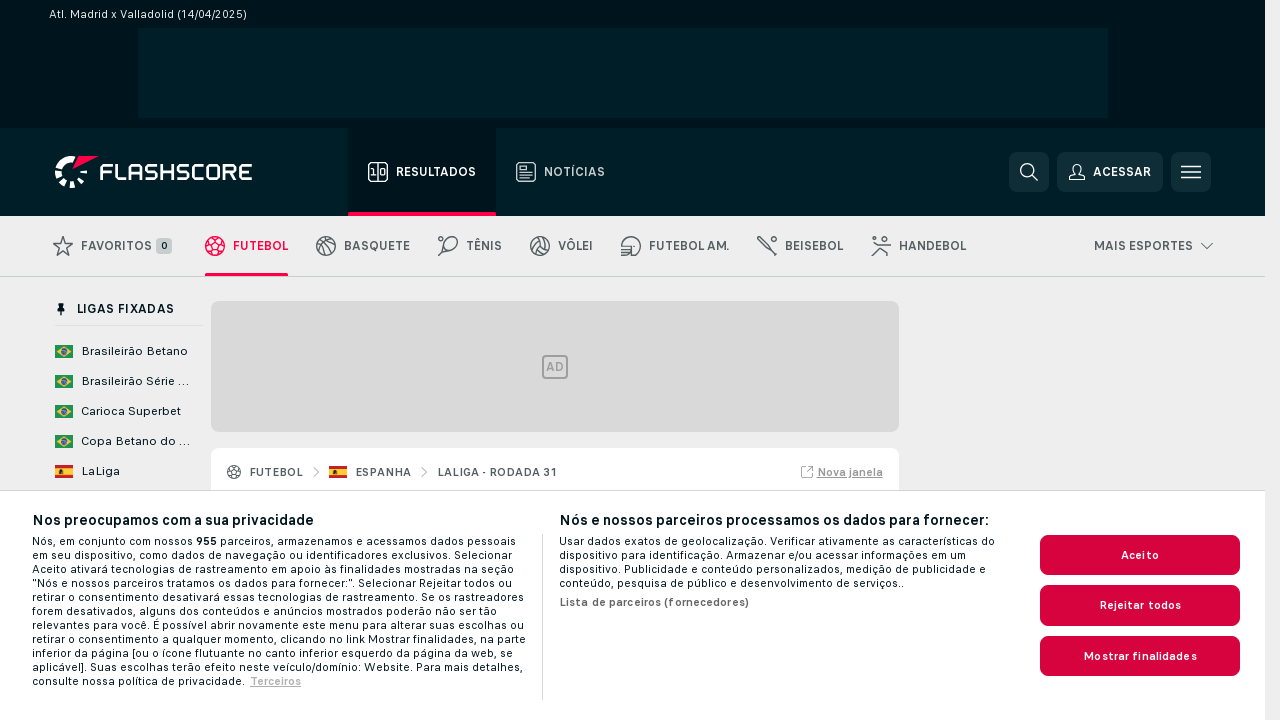

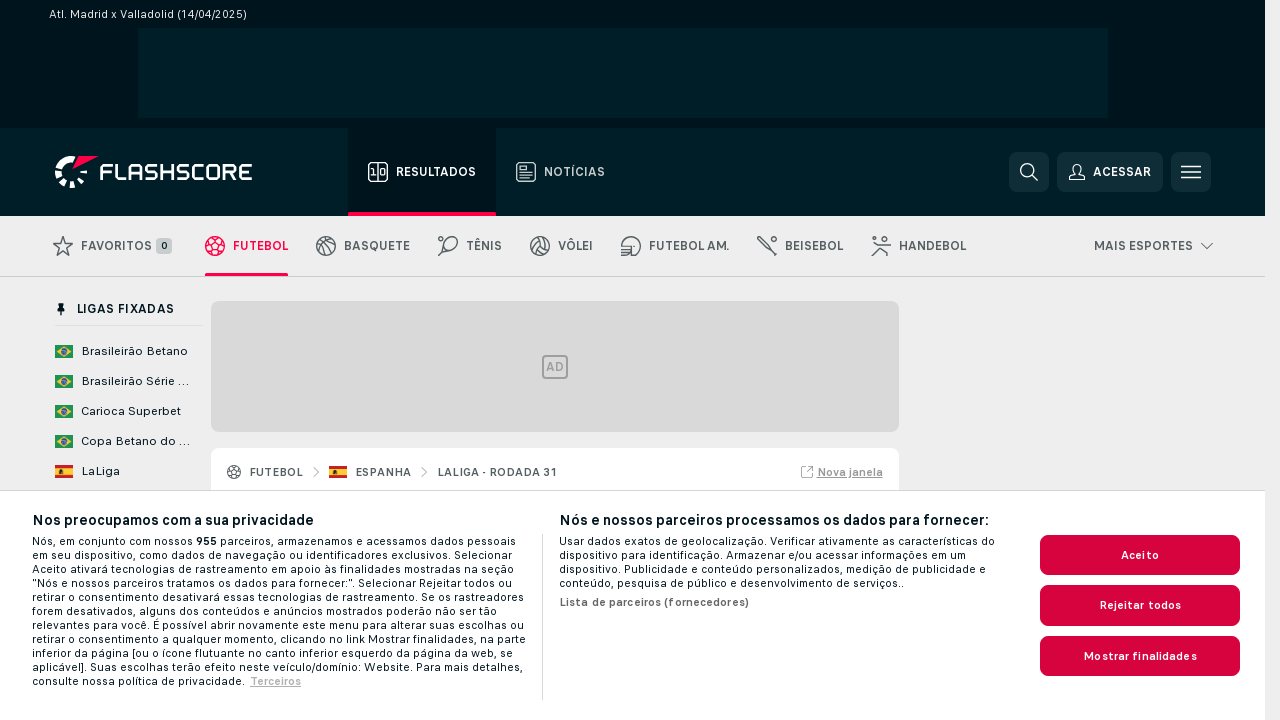